Tests GitHub search functionality by searching for a term and verifying the first search result

Starting URL: https://github.com/

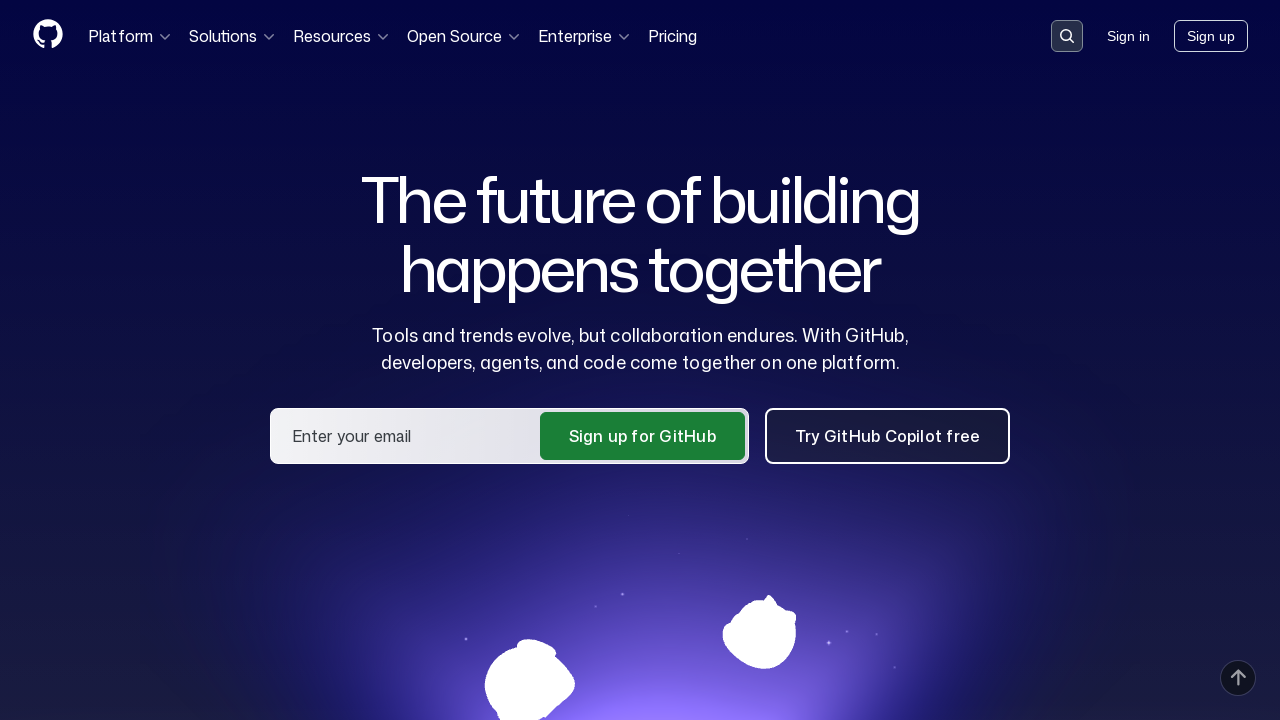

Clicked search button to activate search field at (1067, 36) on button[data-target='qbsearch-input.inputButton']
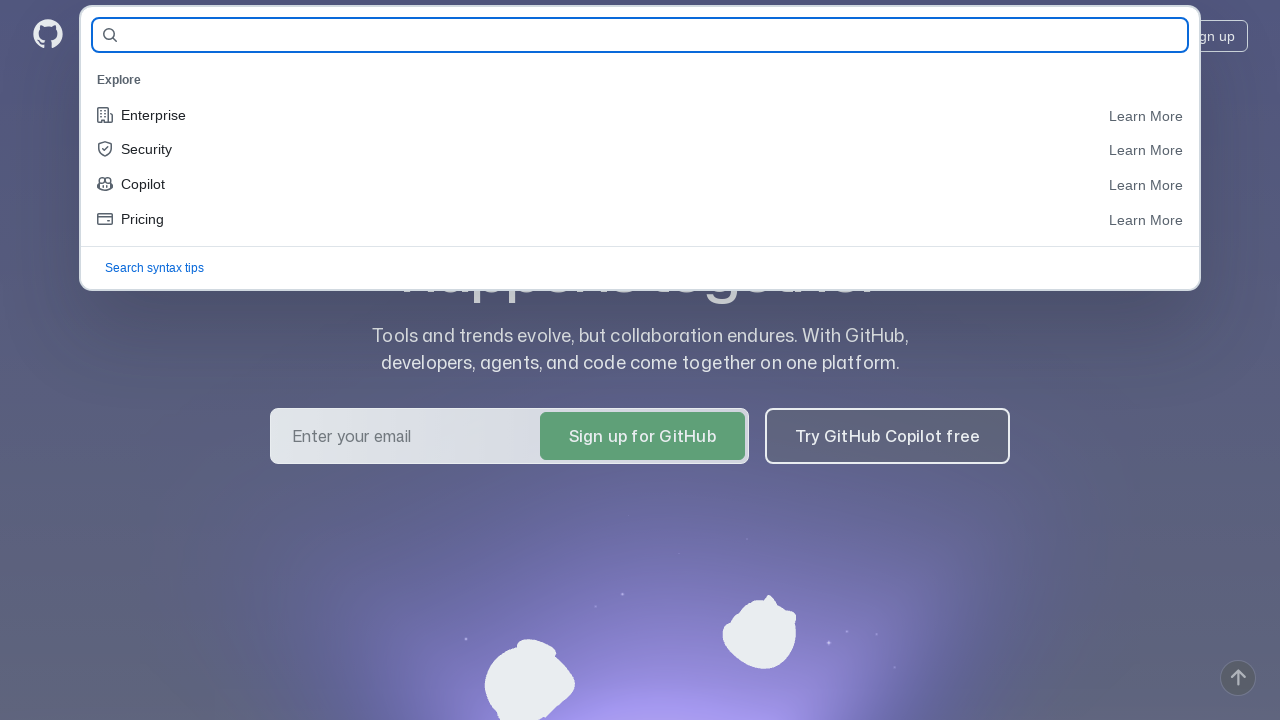

Filled search field with 'playwright' on input[name='query-builder-test']
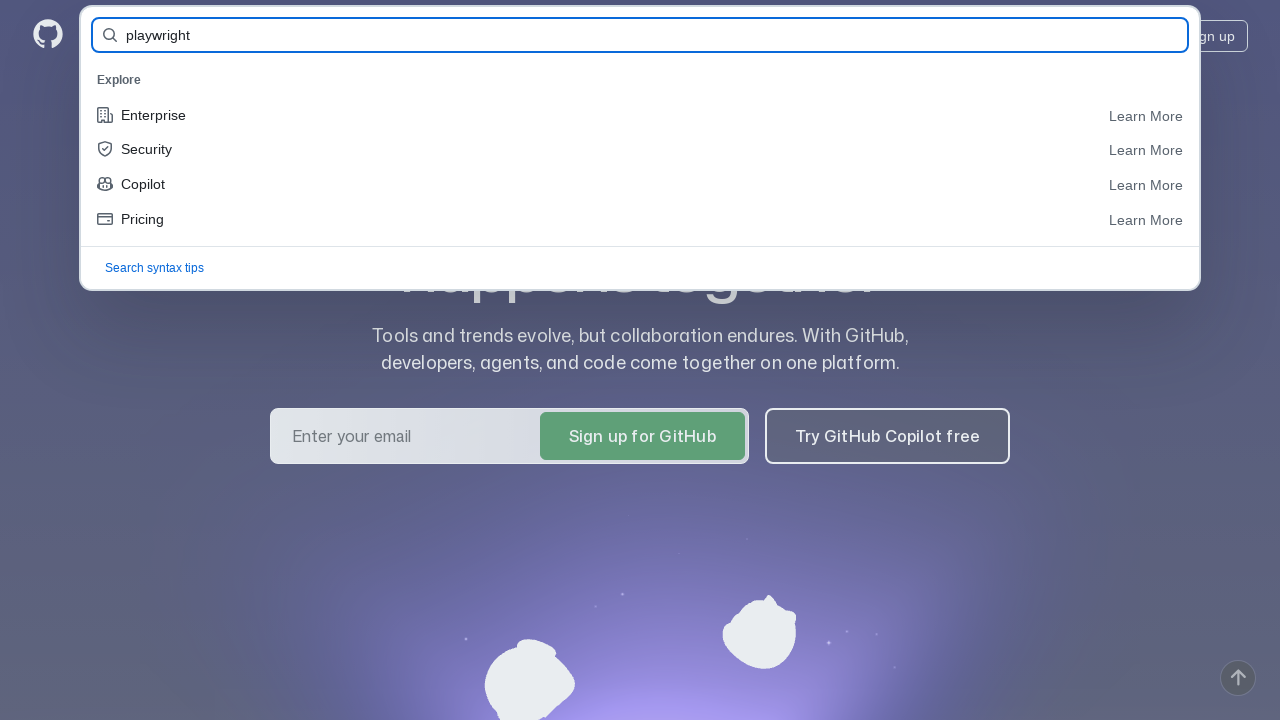

Pressed Enter to submit search query on input[name='query-builder-test']
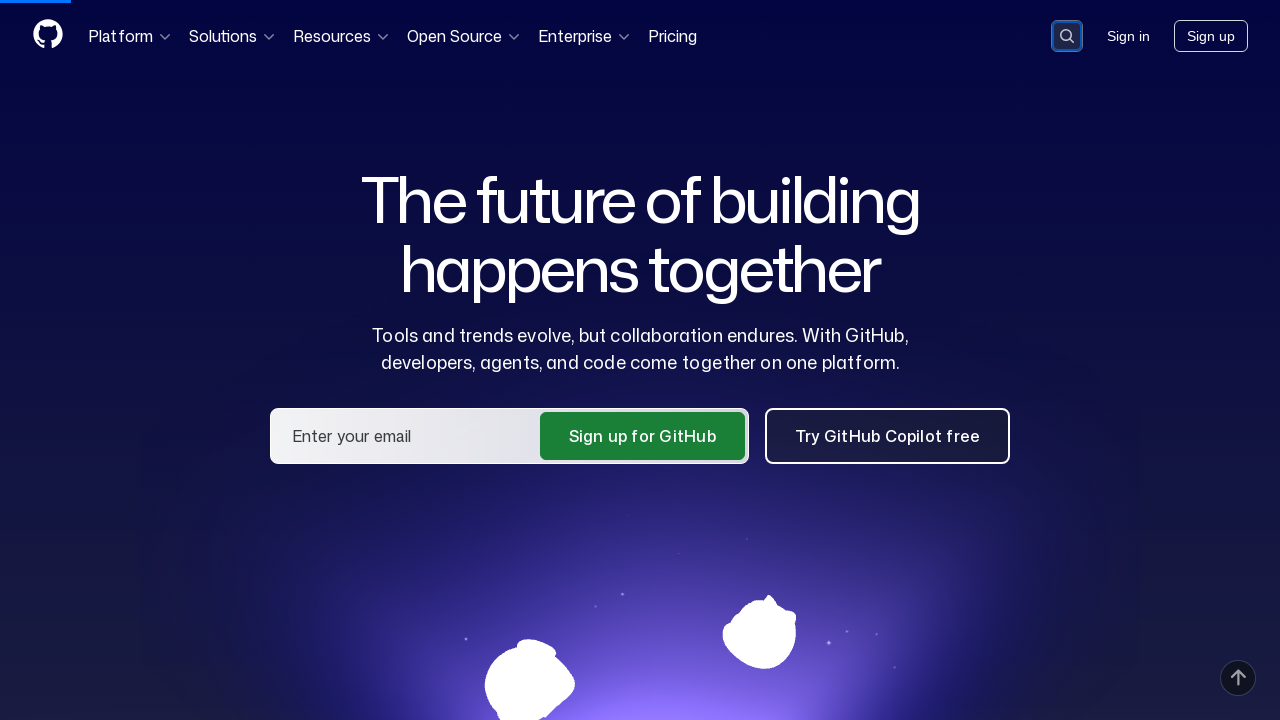

Search results loaded and results list appeared
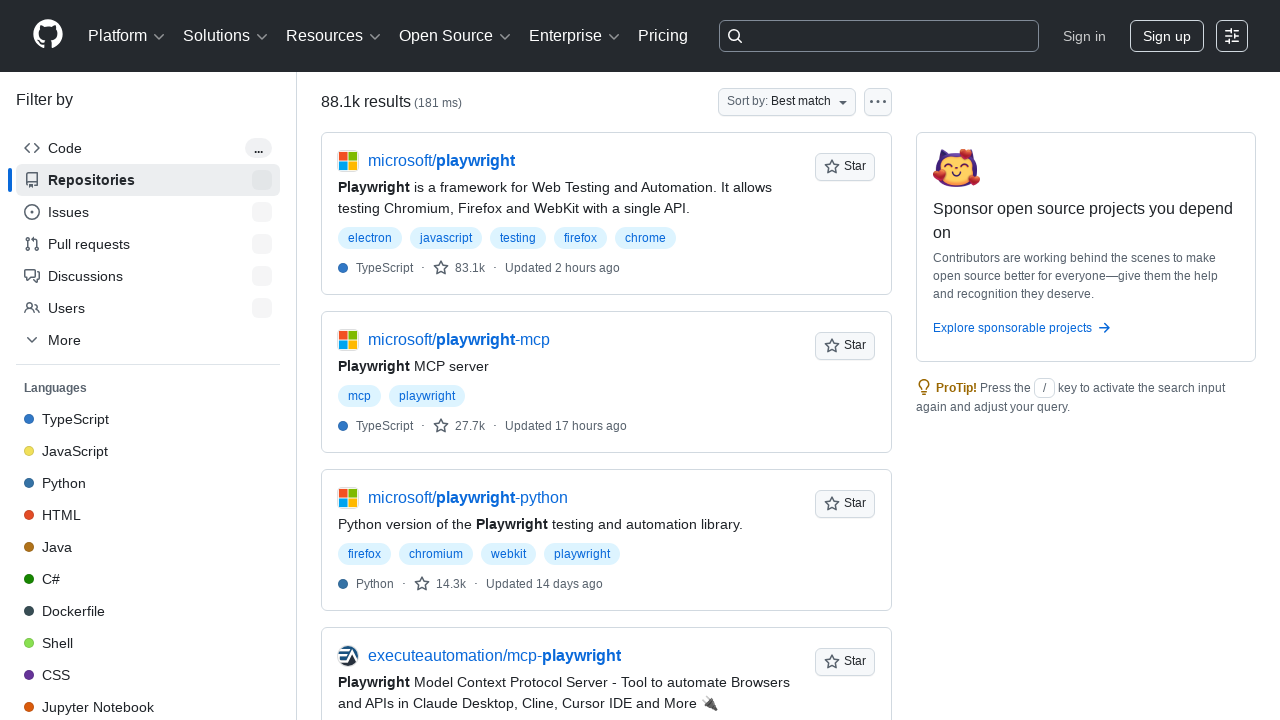

Located first search result element
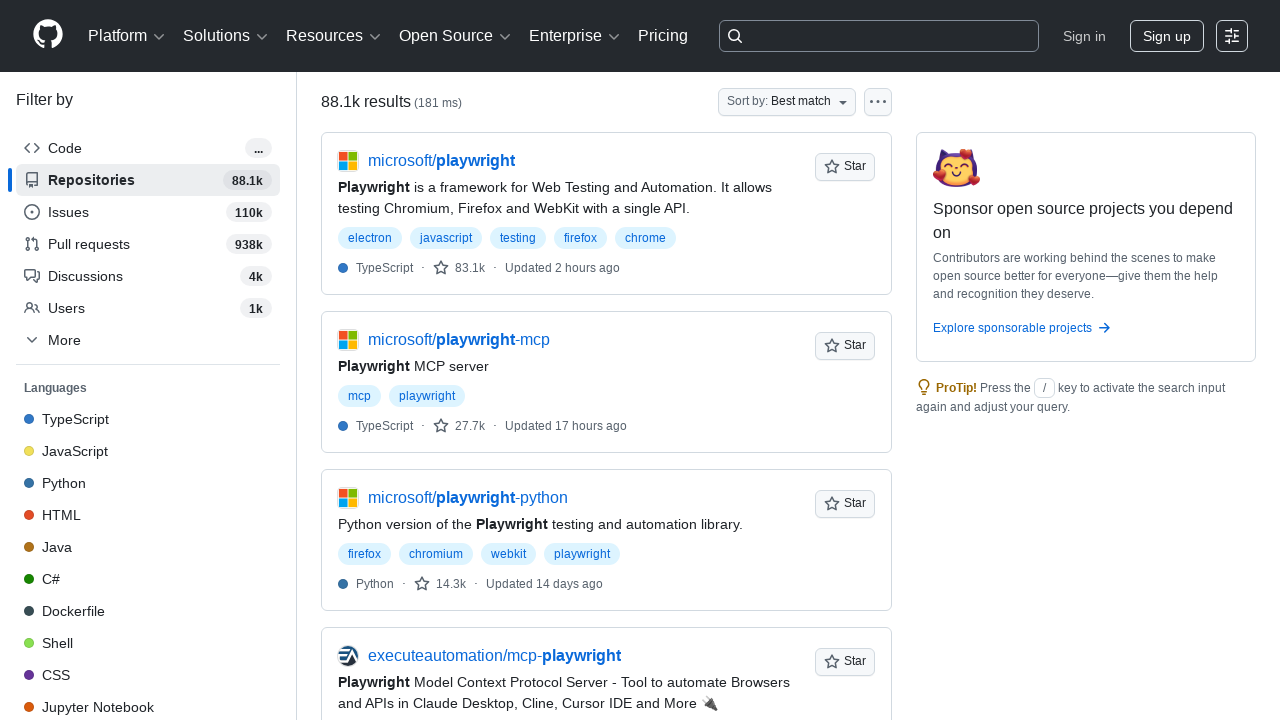

Verified first search result contains 'playwright'
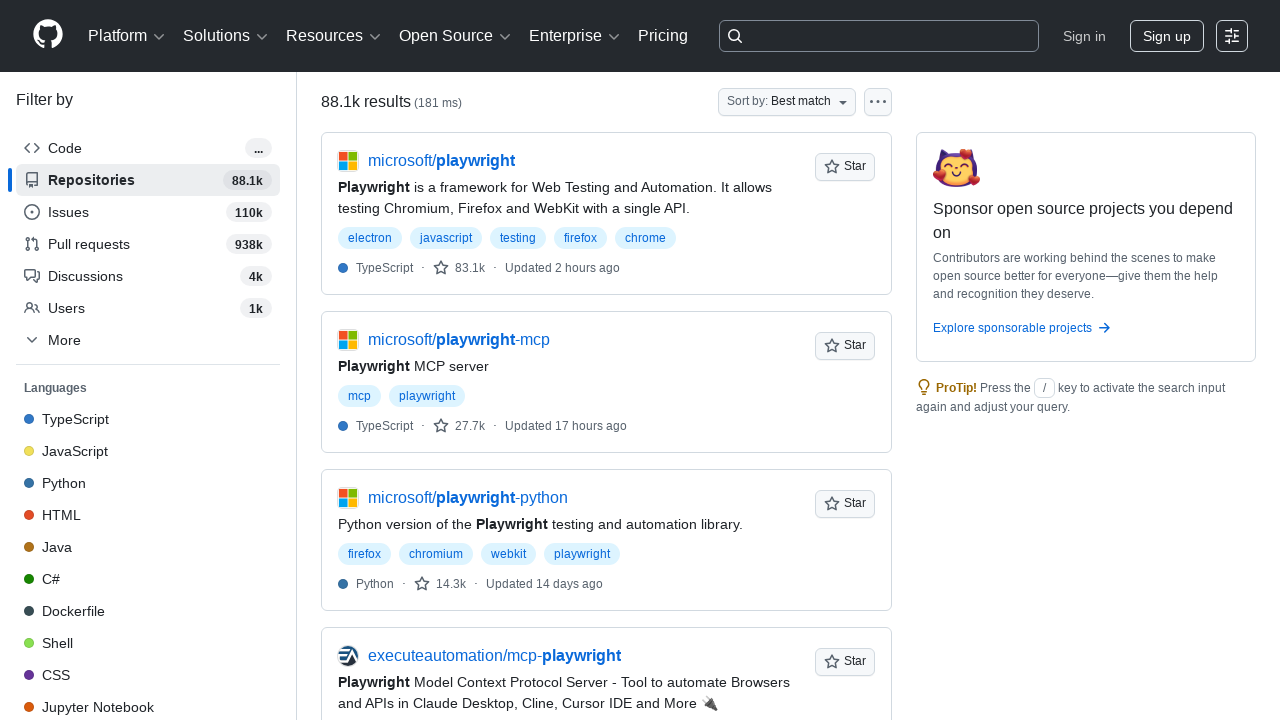

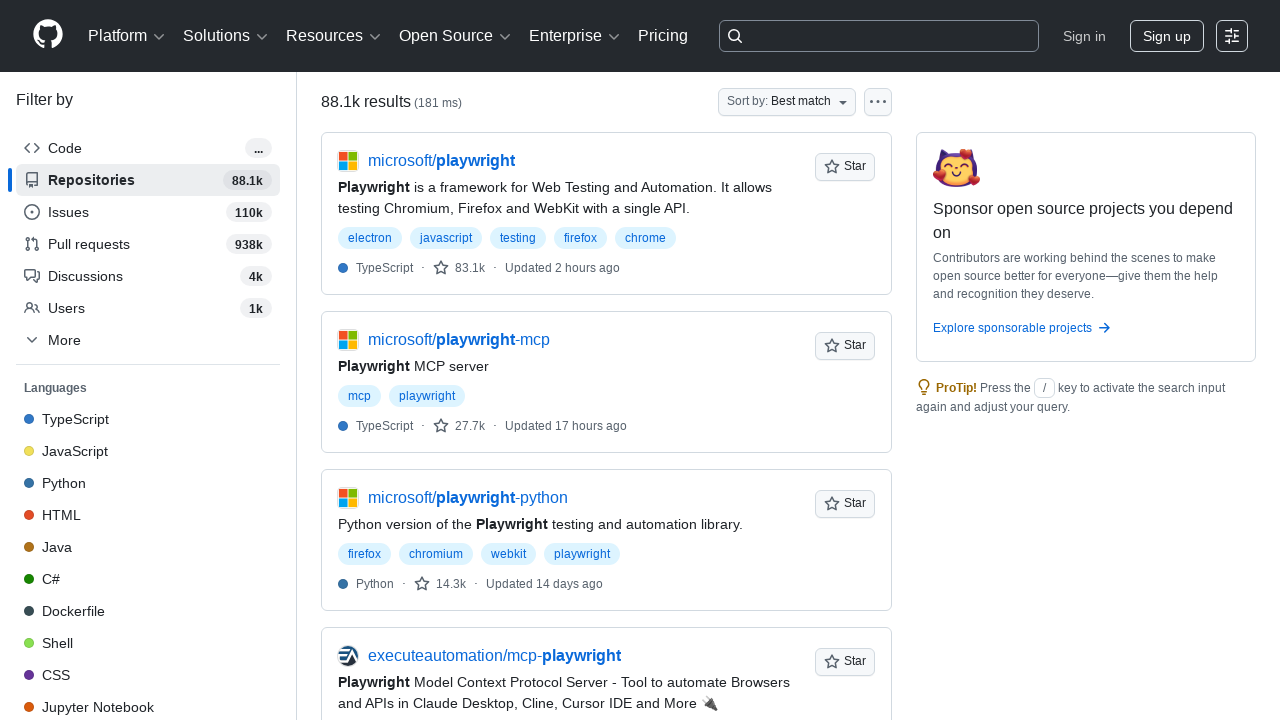